Navigates to a rugby statistics website, fills in year range form fields and submits to view filtered results

Starting URL: http://www.lassen.co.nz/pickandgo.php

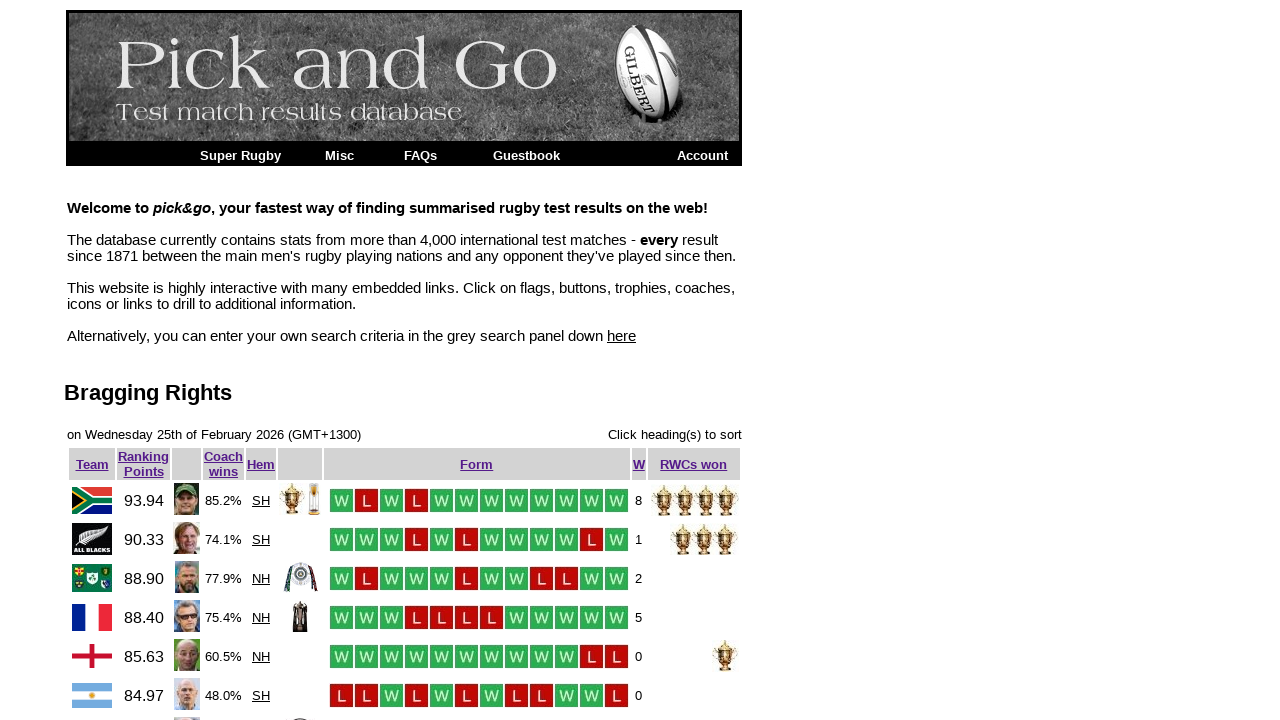

Navigated to rugby statistics website
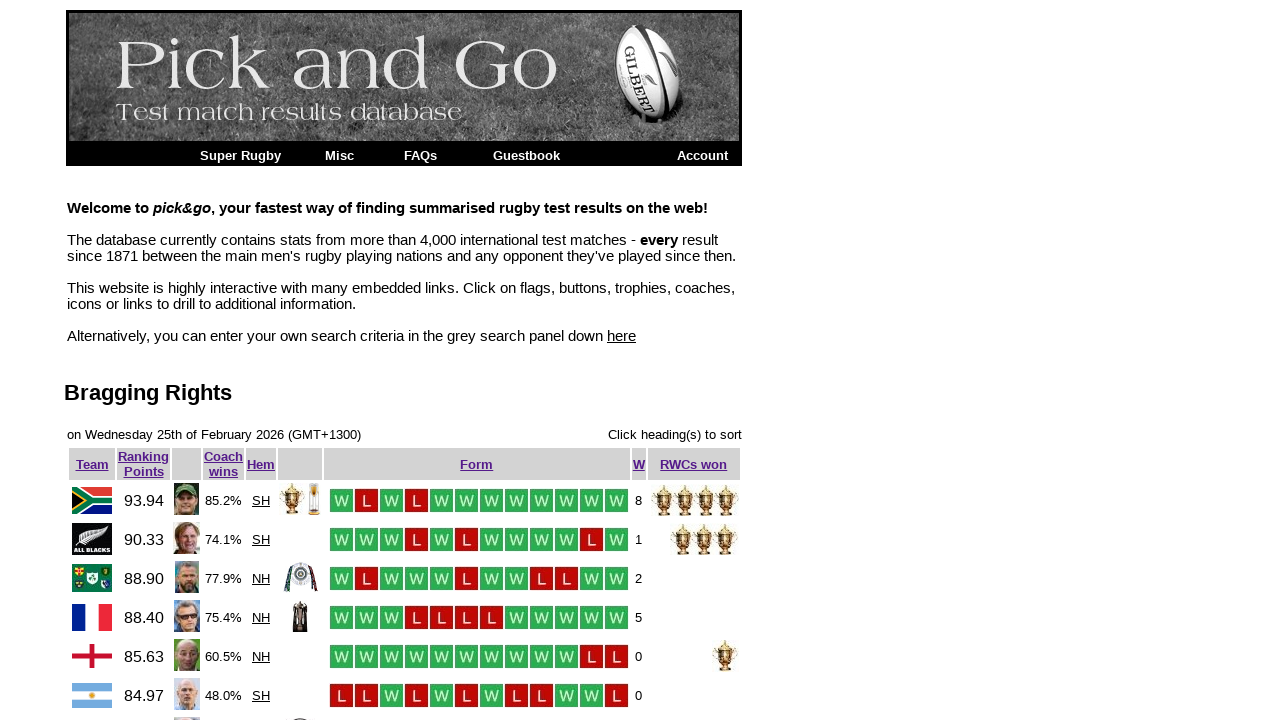

Filled 'from year' field with 2003 on input[name='txtfyear']
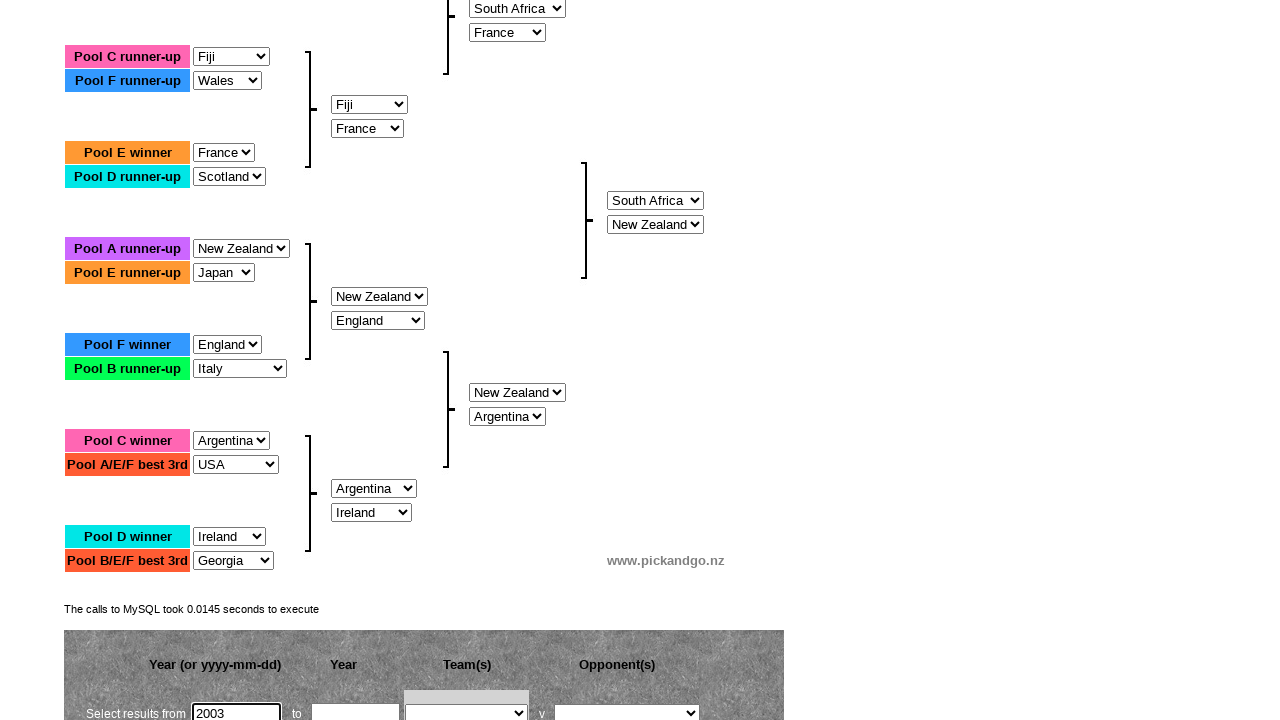

Filled 'to year' field with 2023 on input[name='txttyear']
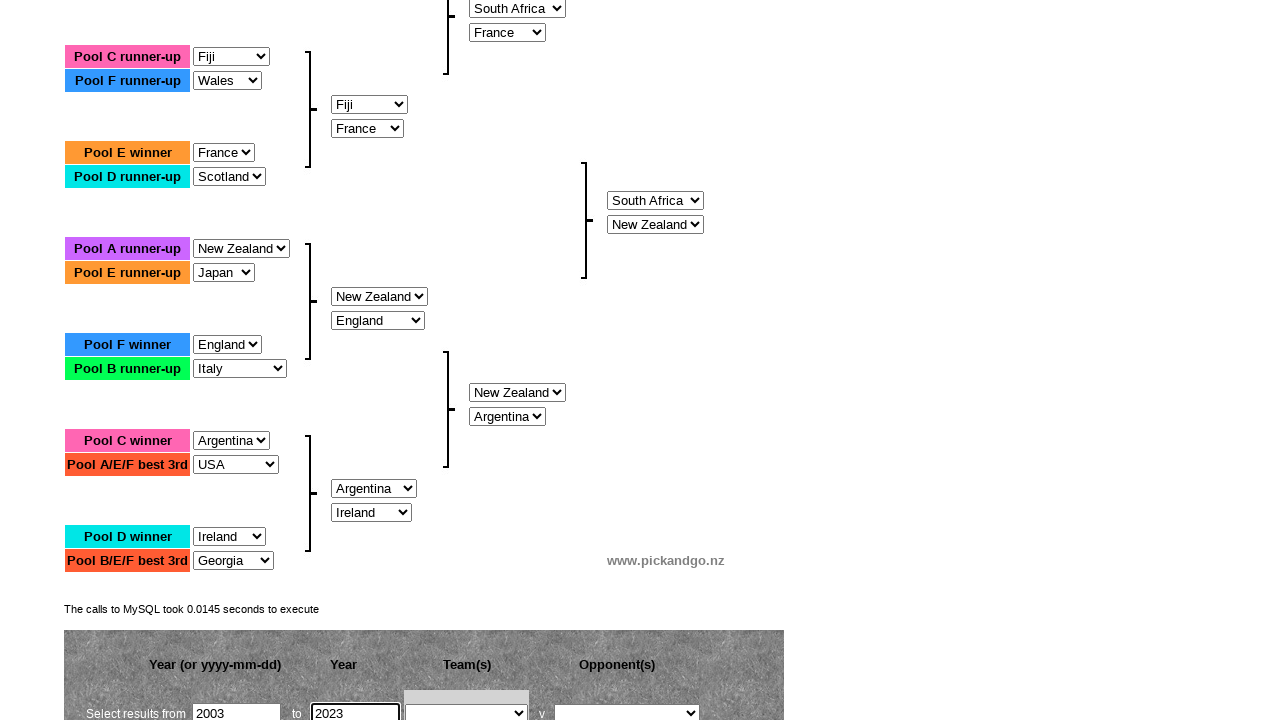

Submitted year range form at (669, 622) on input[name='Submit']
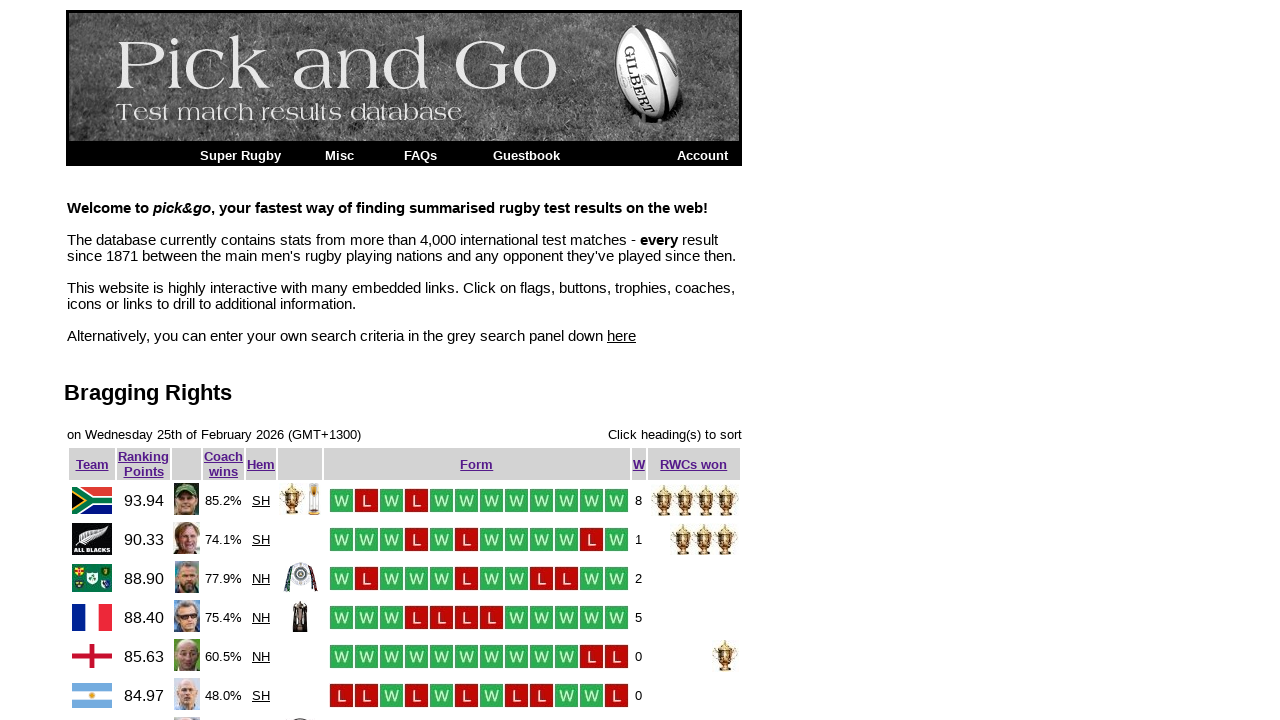

Filtered results table loaded successfully
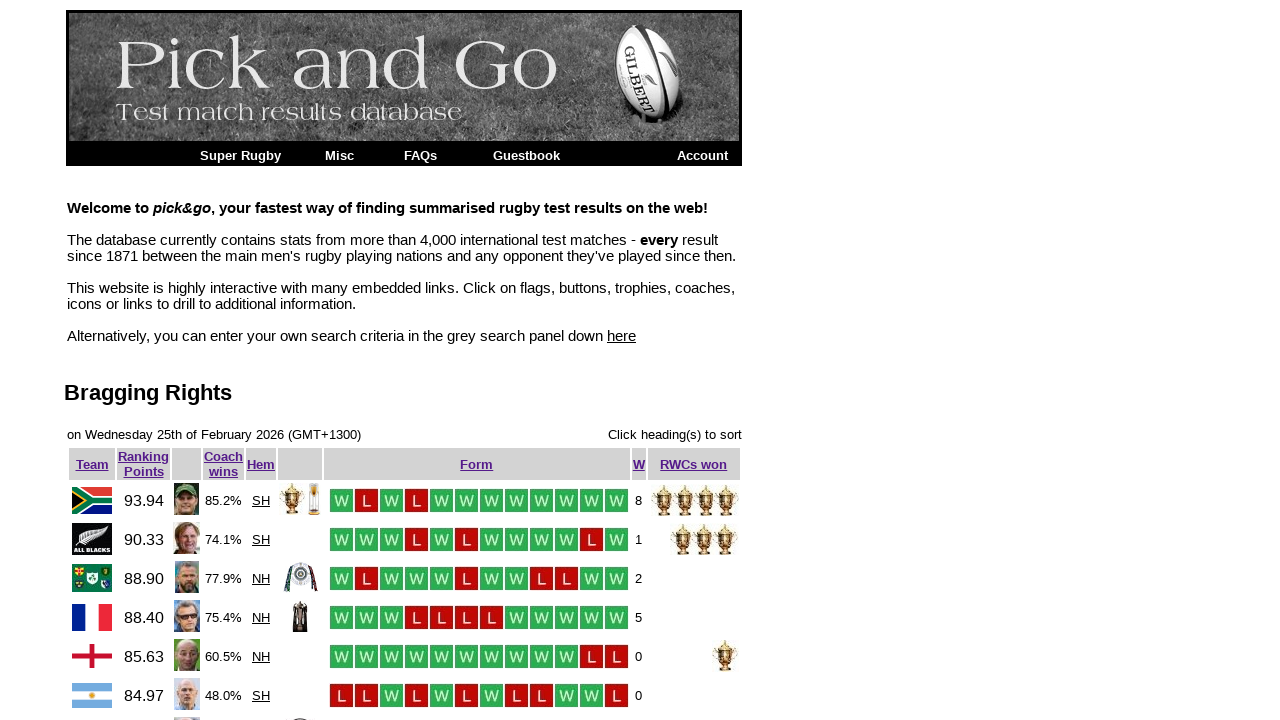

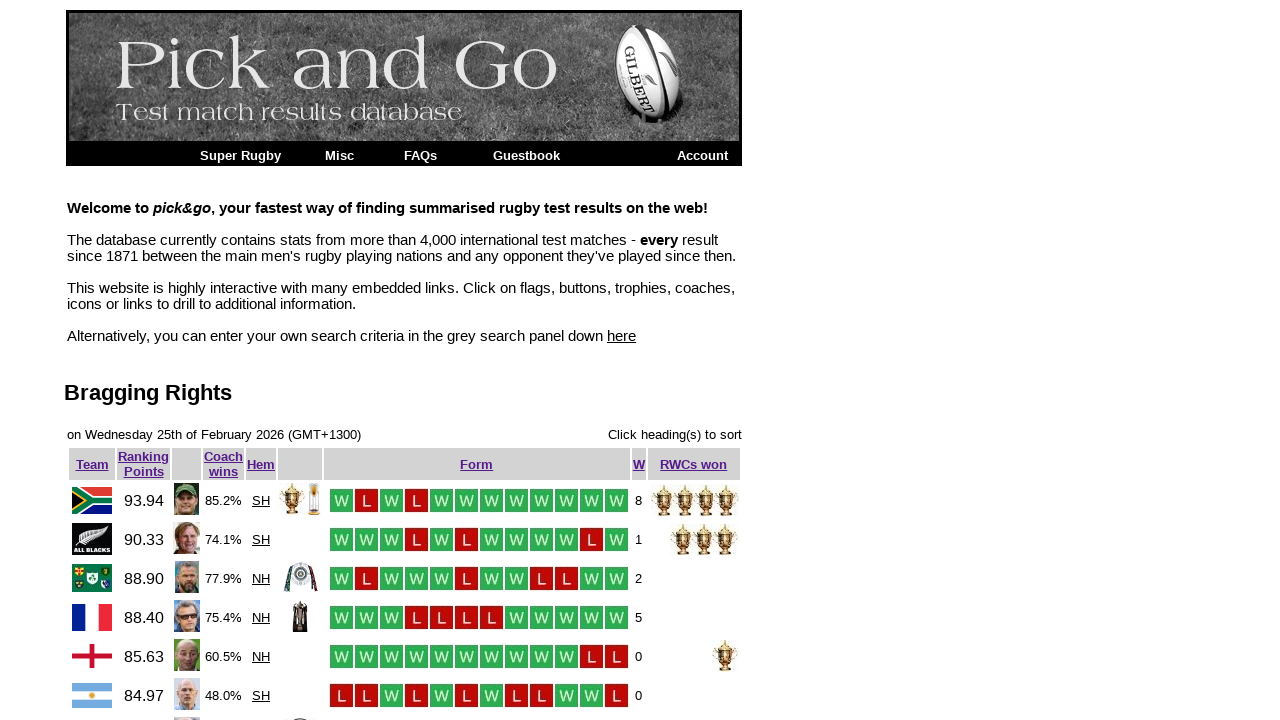